Tests product search functionality by typing a search query, verifying filtered products are displayed, and adding a specific product (cashew) to the cart.

Starting URL: https://rahulshettyacademy.com/seleniumPractise/#/

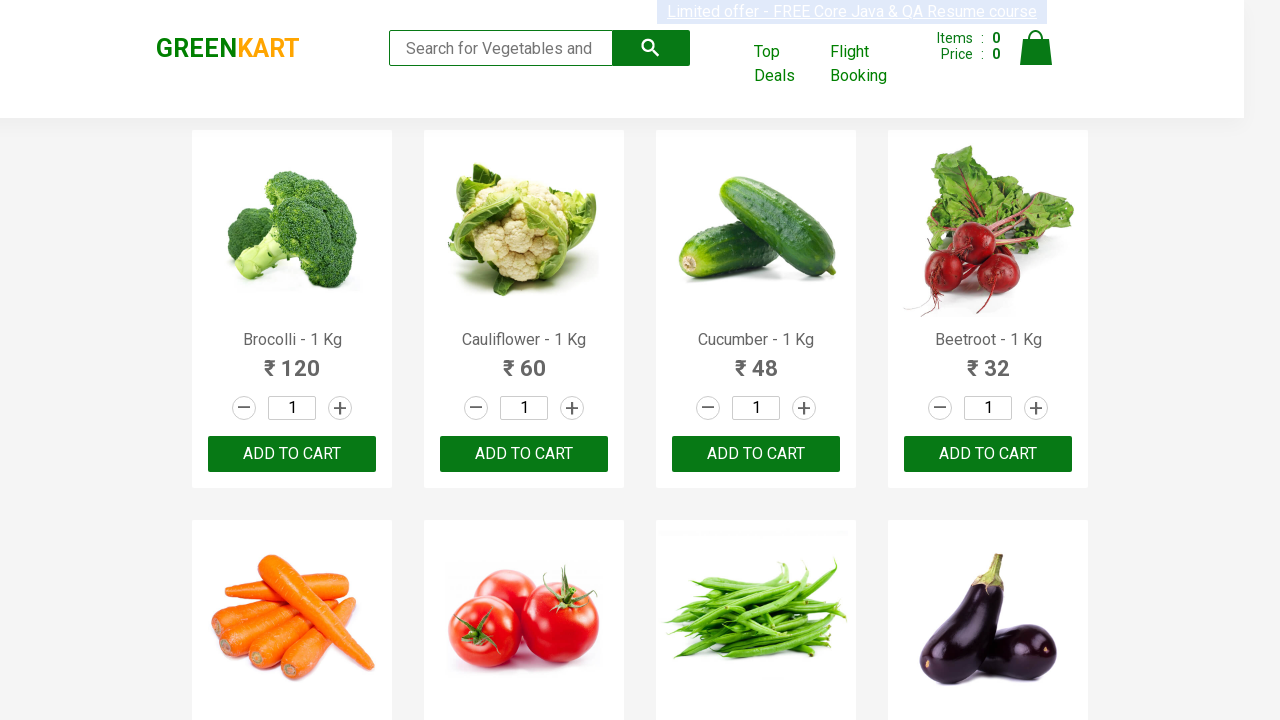

Typed 'ca' in search field to filter products on .search-keyword
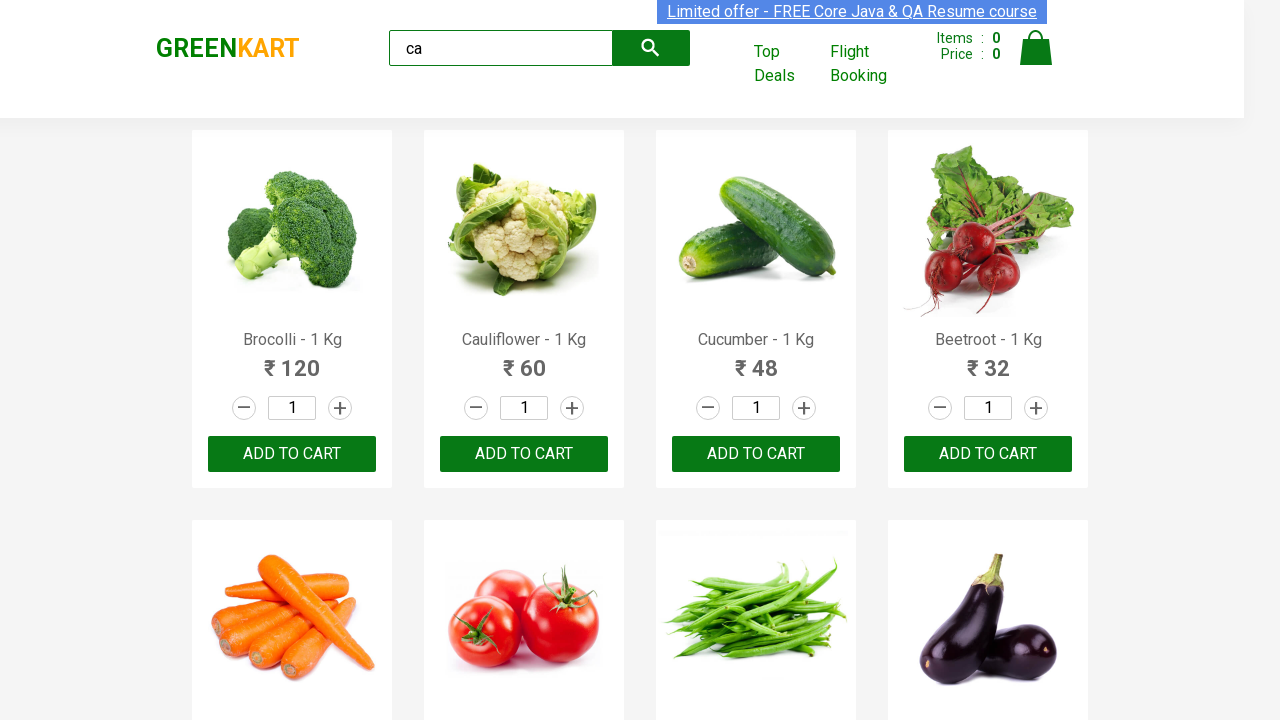

Waited 2 seconds for products to filter
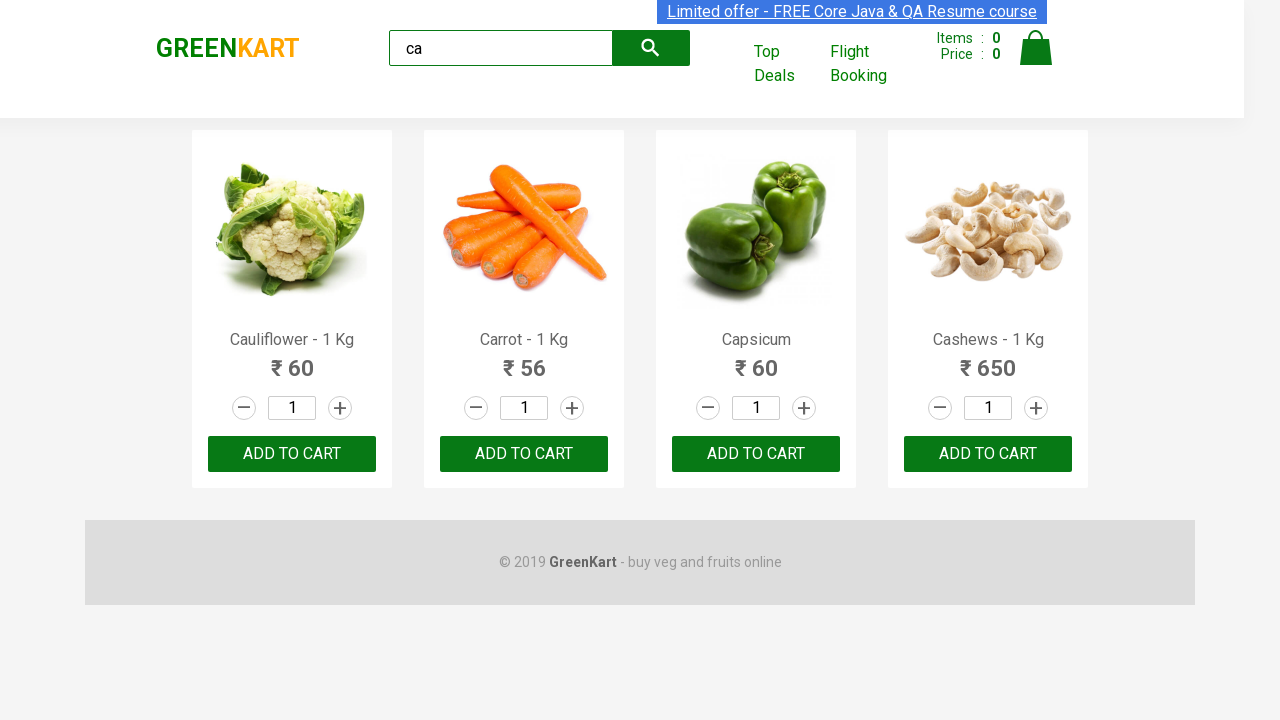

Product elements loaded on page
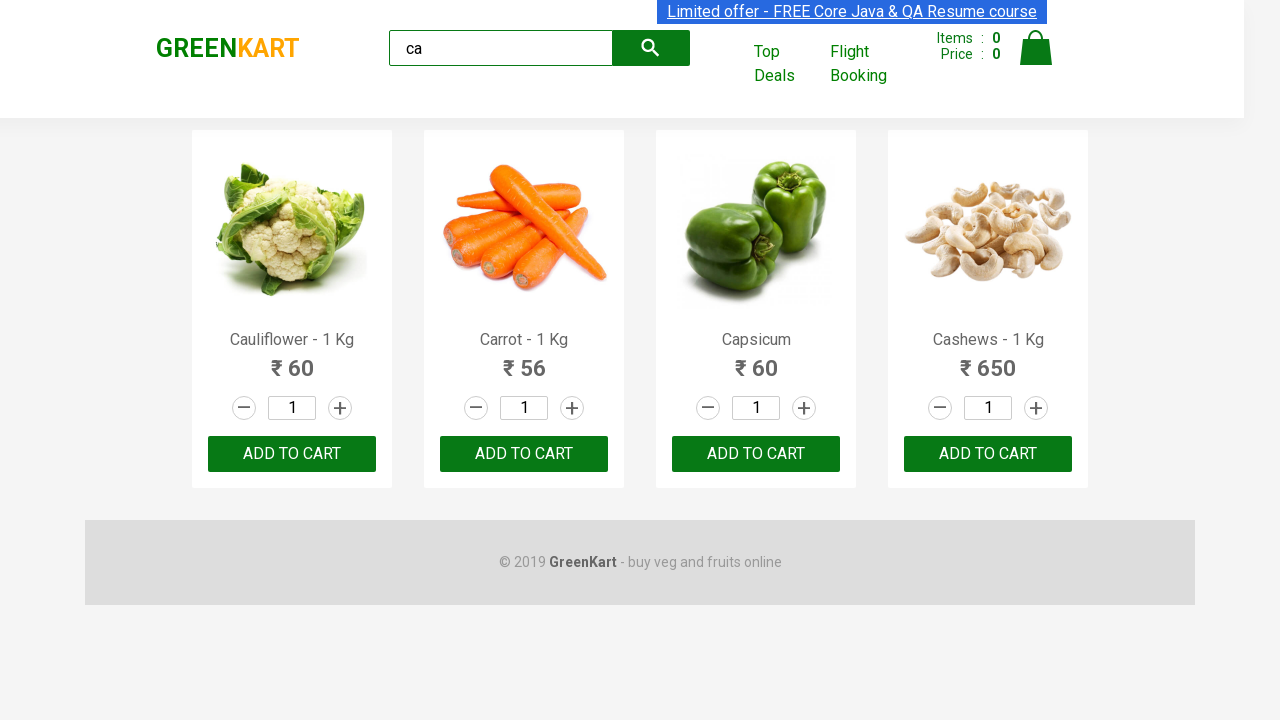

Verified 4 filtered products are displayed
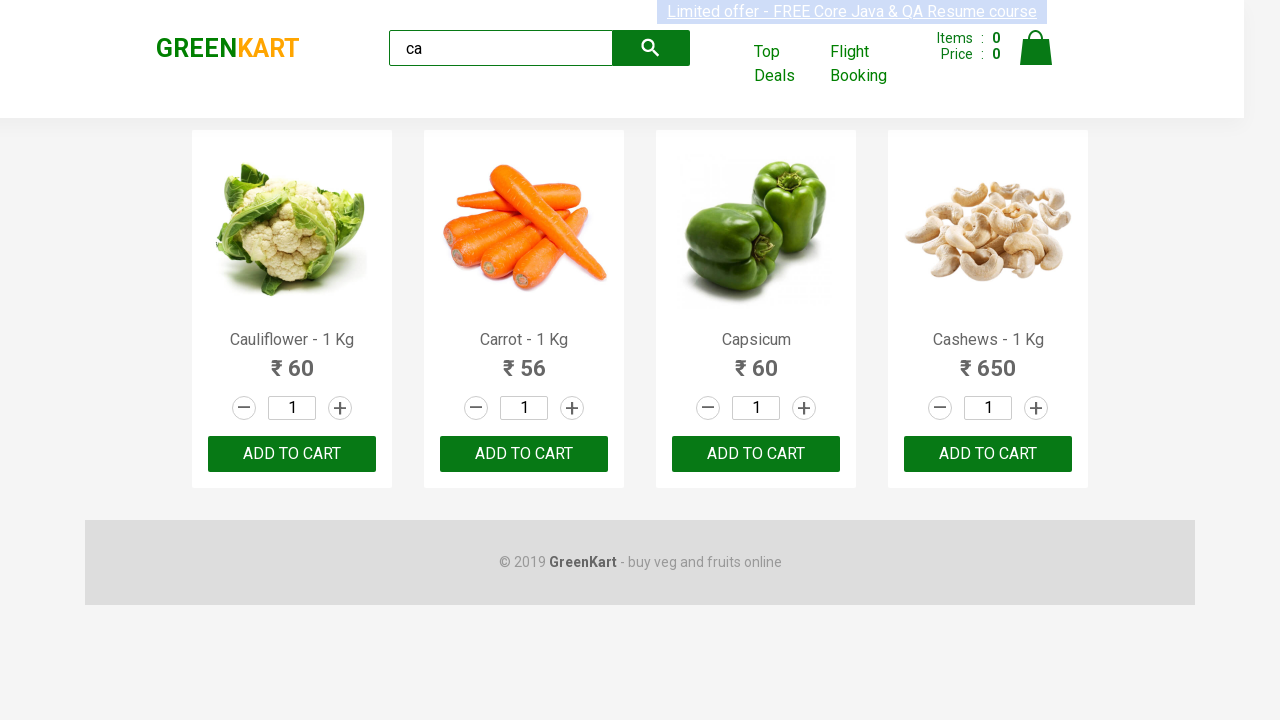

Retrieved product name: 'Cauliflower - 1 Kg'
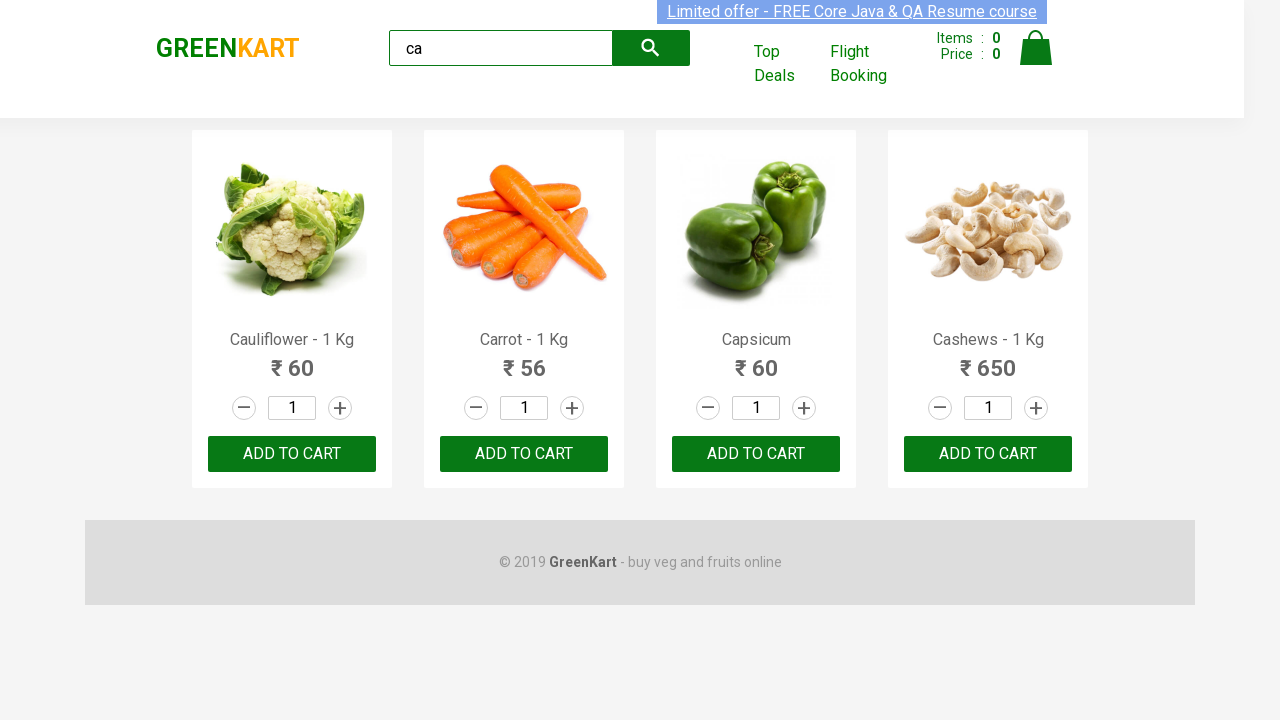

Retrieved product name: 'Carrot - 1 Kg'
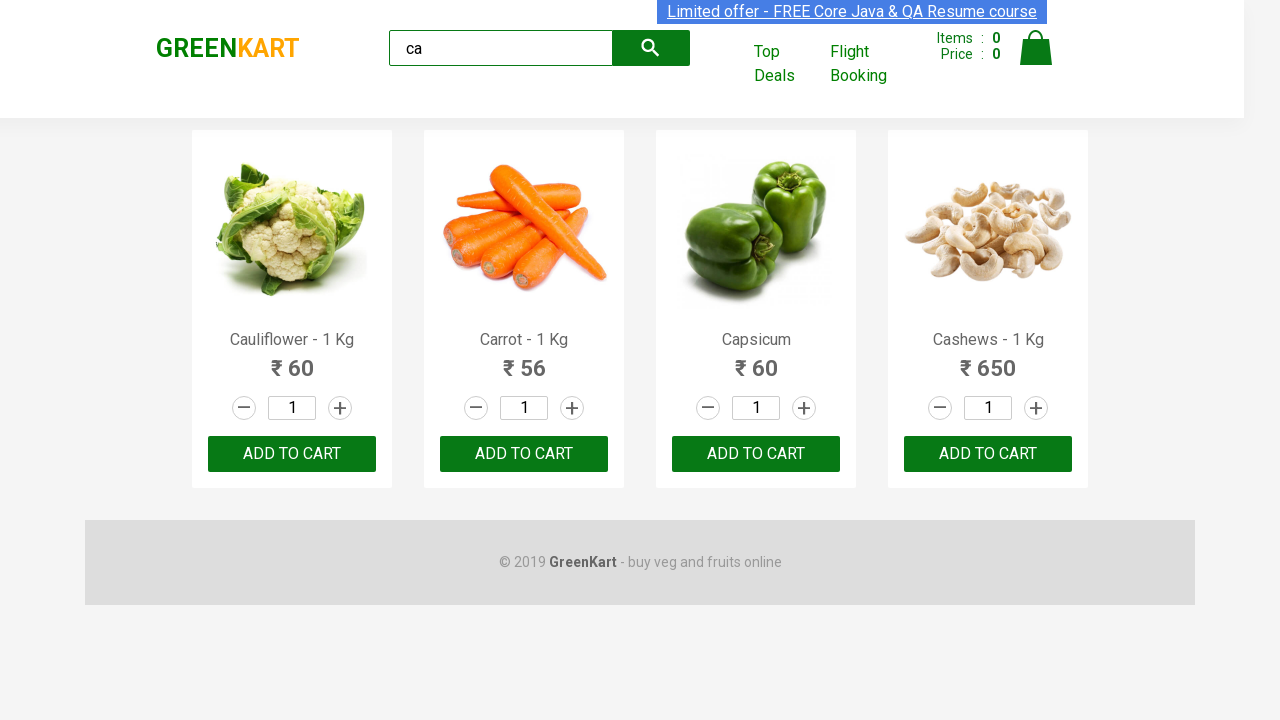

Retrieved product name: 'Capsicum'
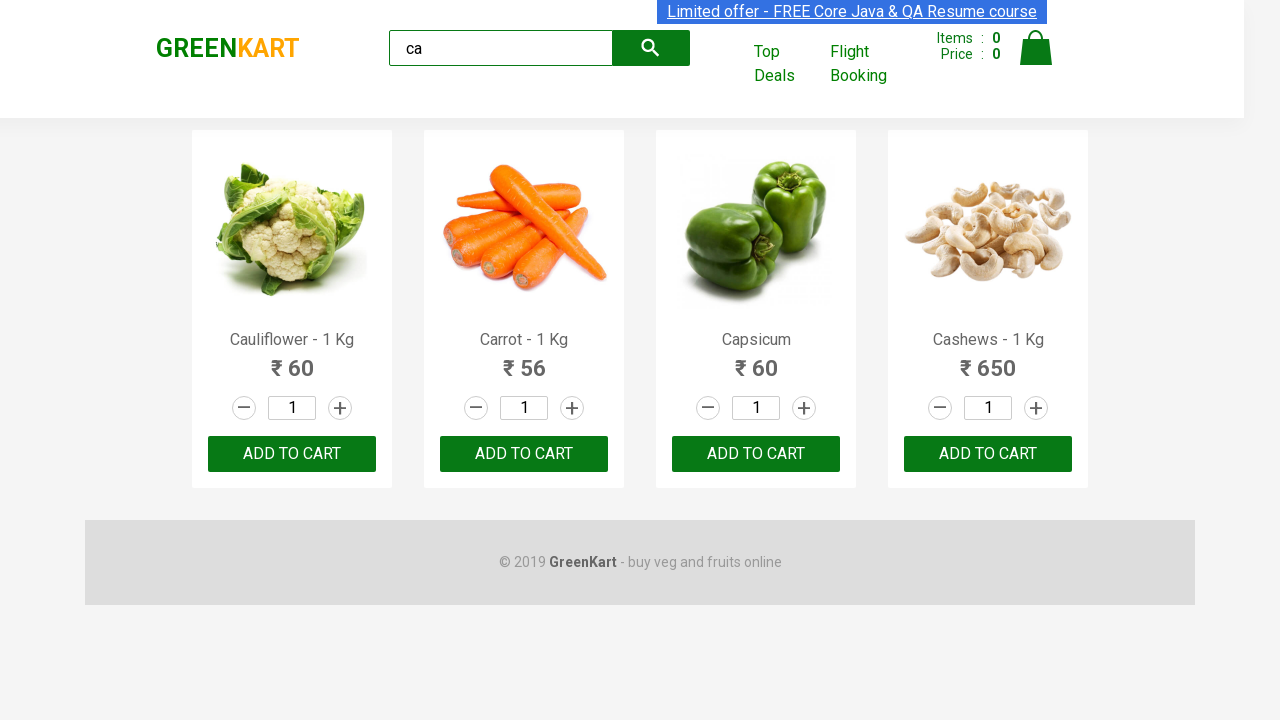

Retrieved product name: 'Cashews - 1 Kg'
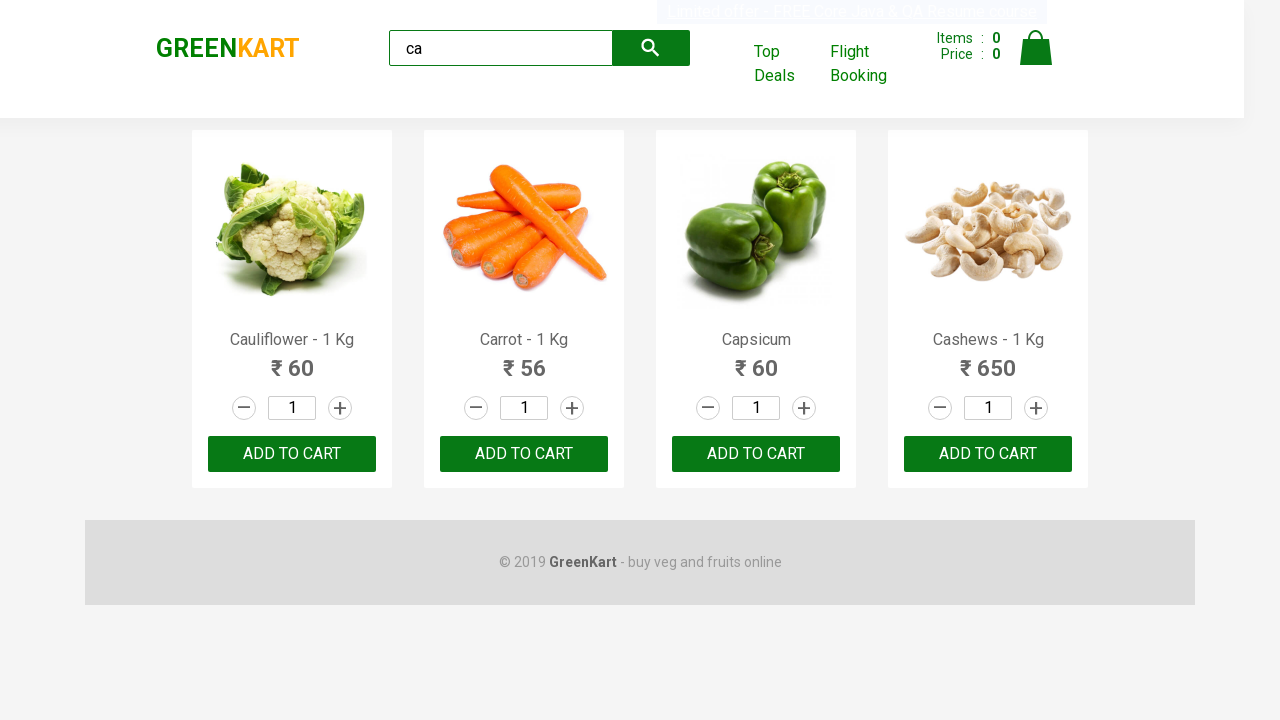

Clicked 'ADD TO CART' button for Cashew product at (988, 454) on .products .product >> nth=3 >> button >> internal:has-text="ADD TO CART"i
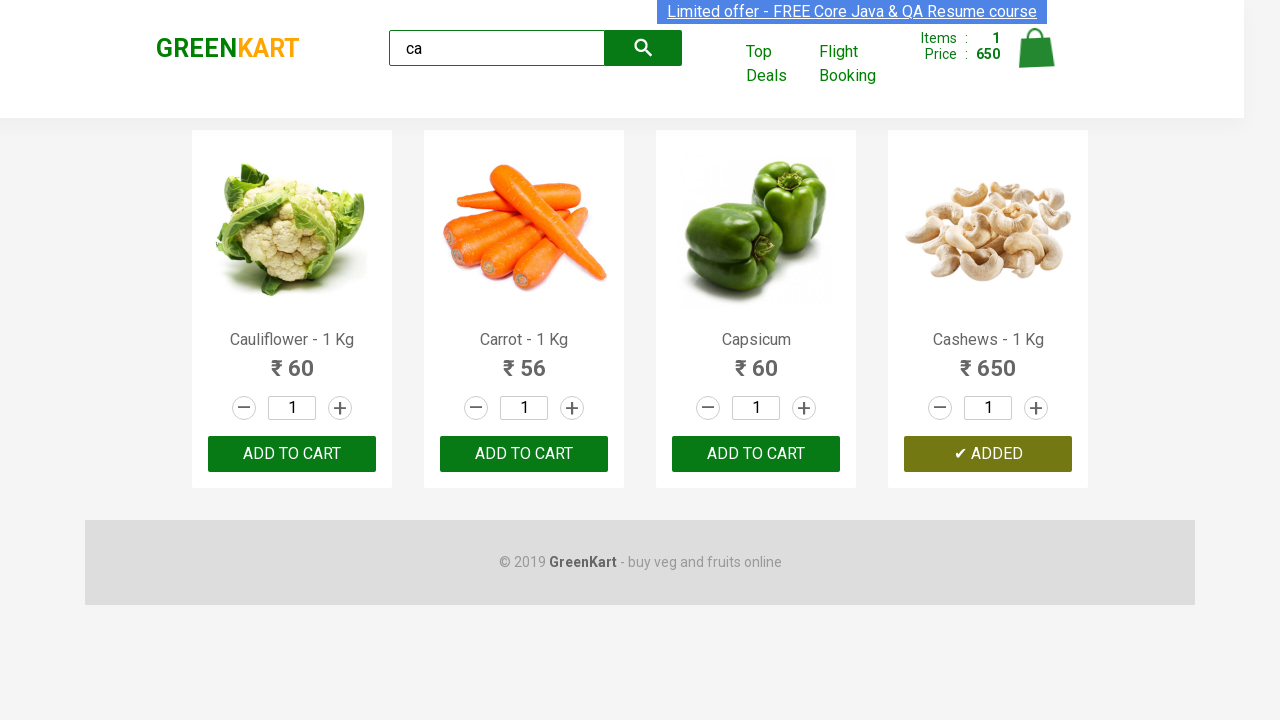

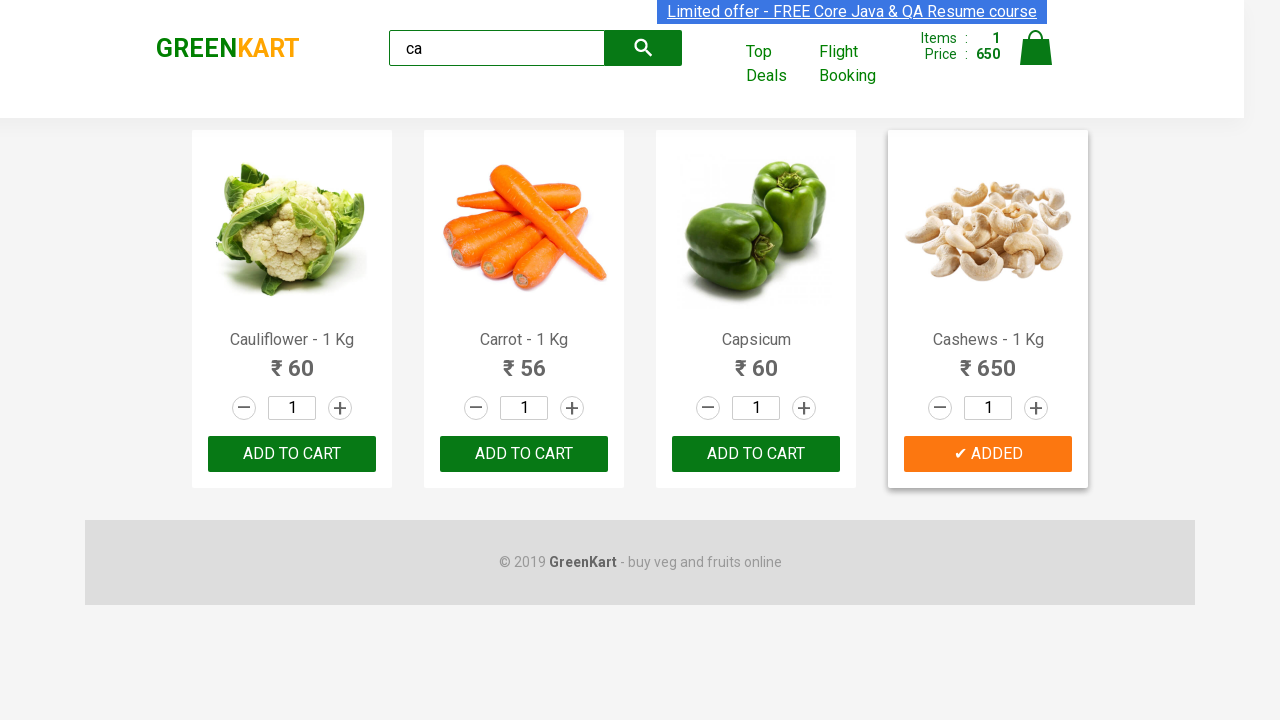